Navigates to Nykaa website and locates the Sign in button element, verifying it exists and retrieving its CSS color properties.

Starting URL: https://www.nykaa.com/

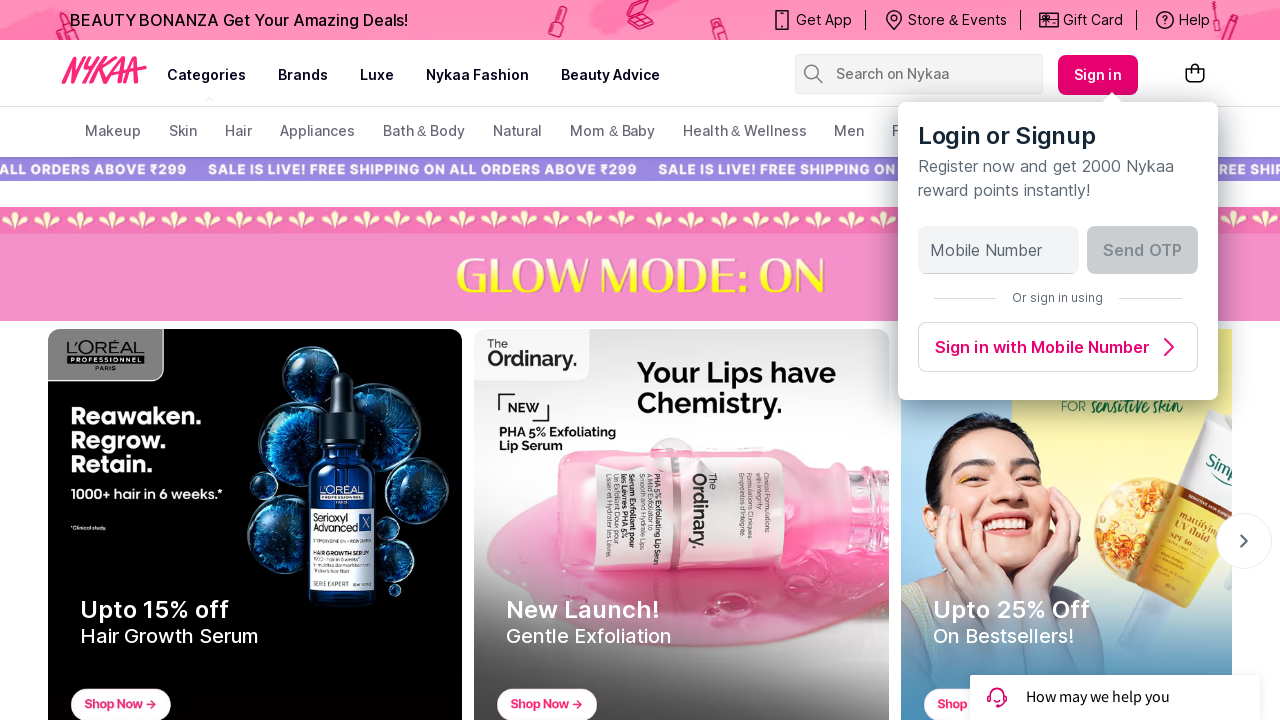

Navigated to Nykaa website
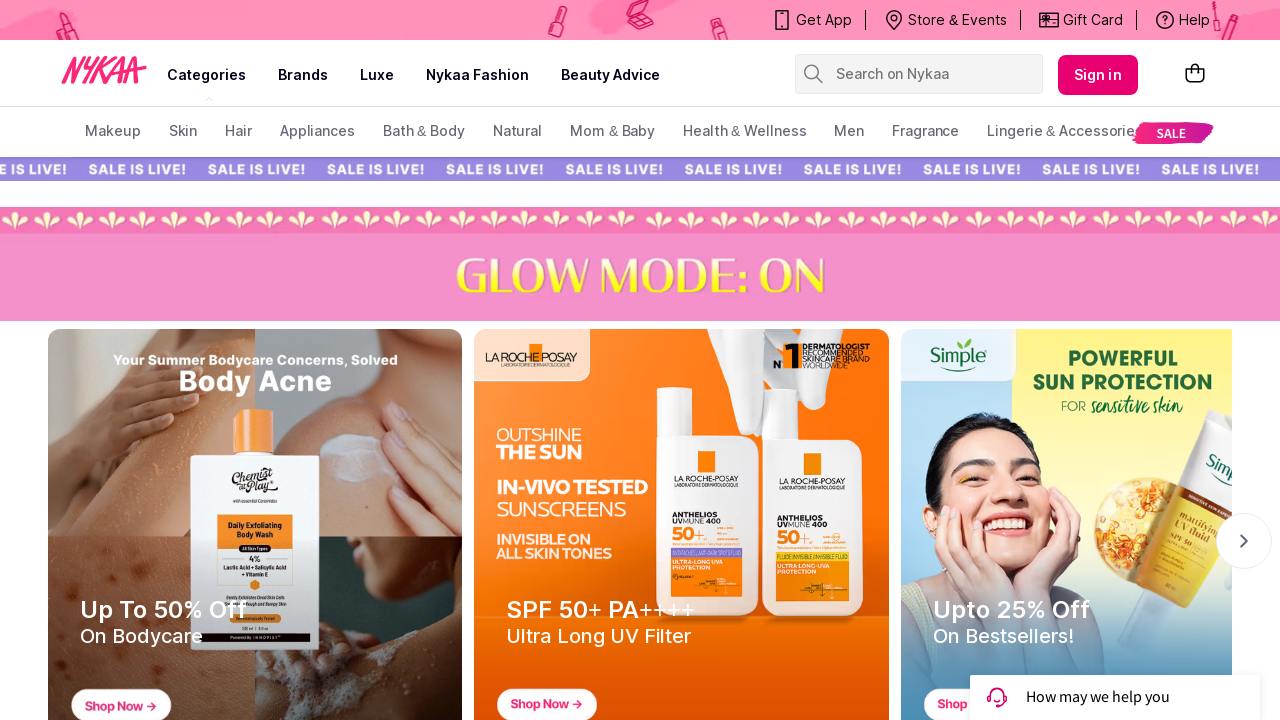

Located Sign in button element
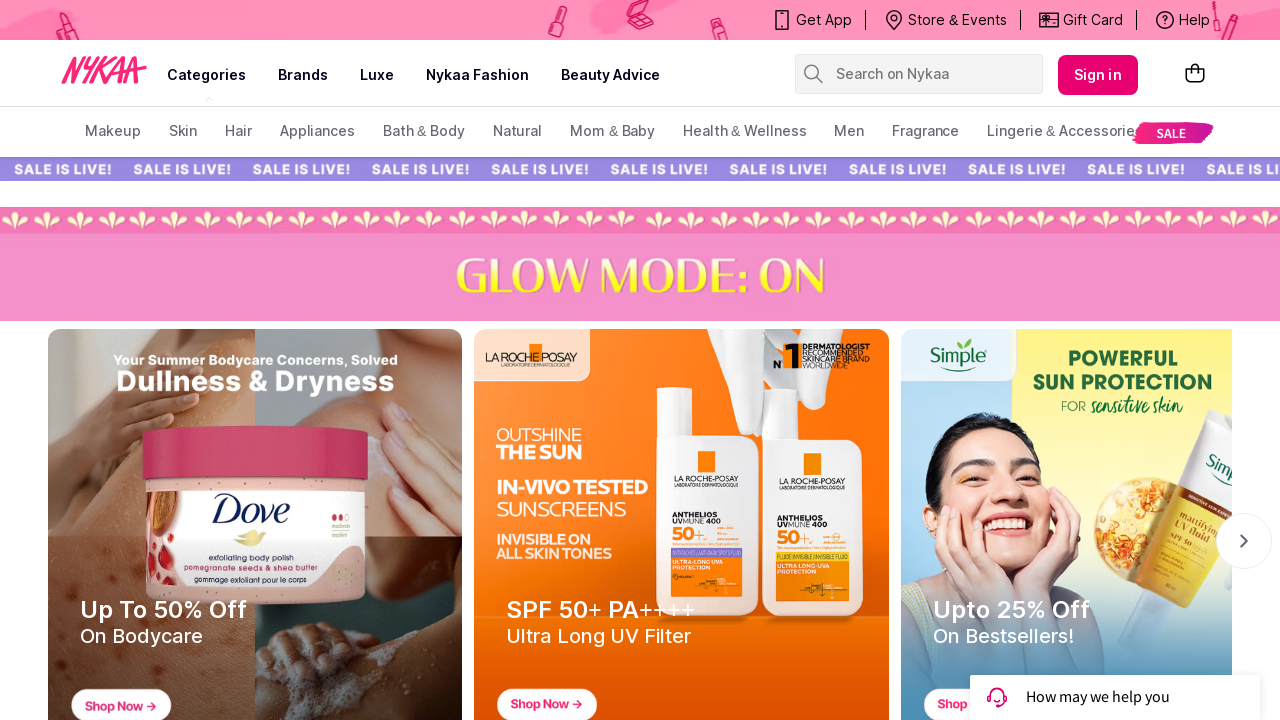

Sign in button is visible
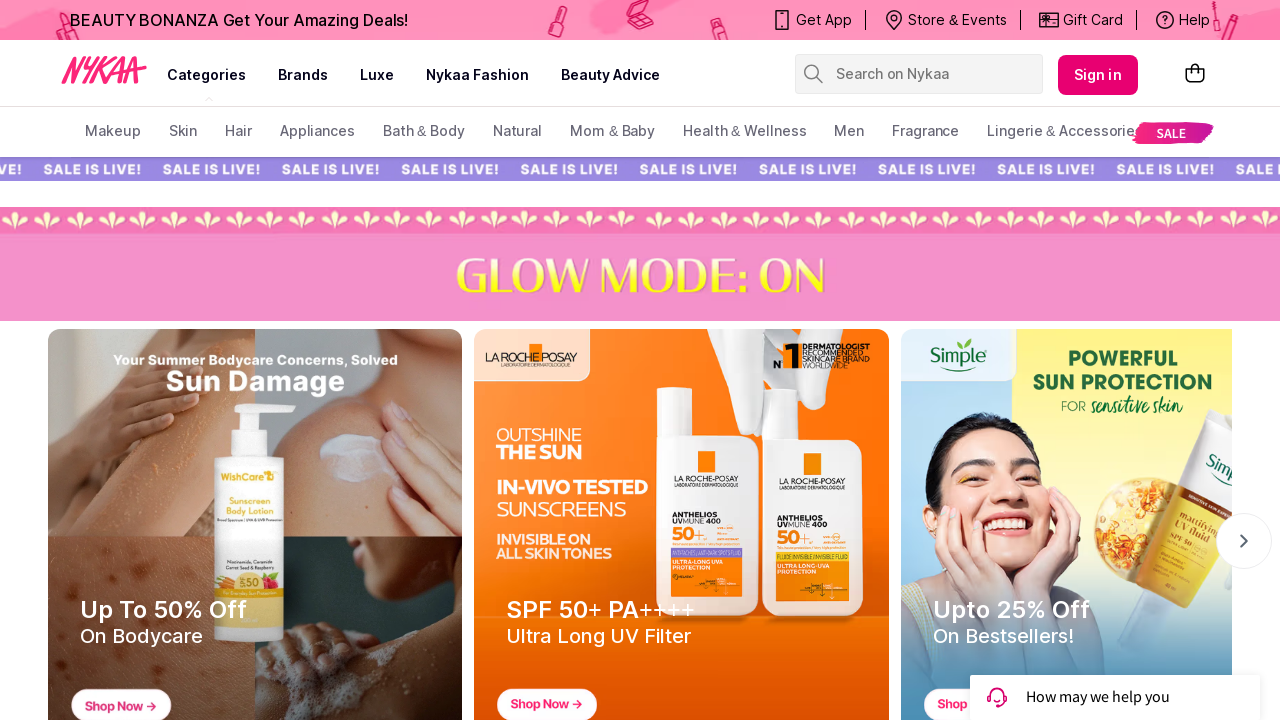

Retrieved button text color property
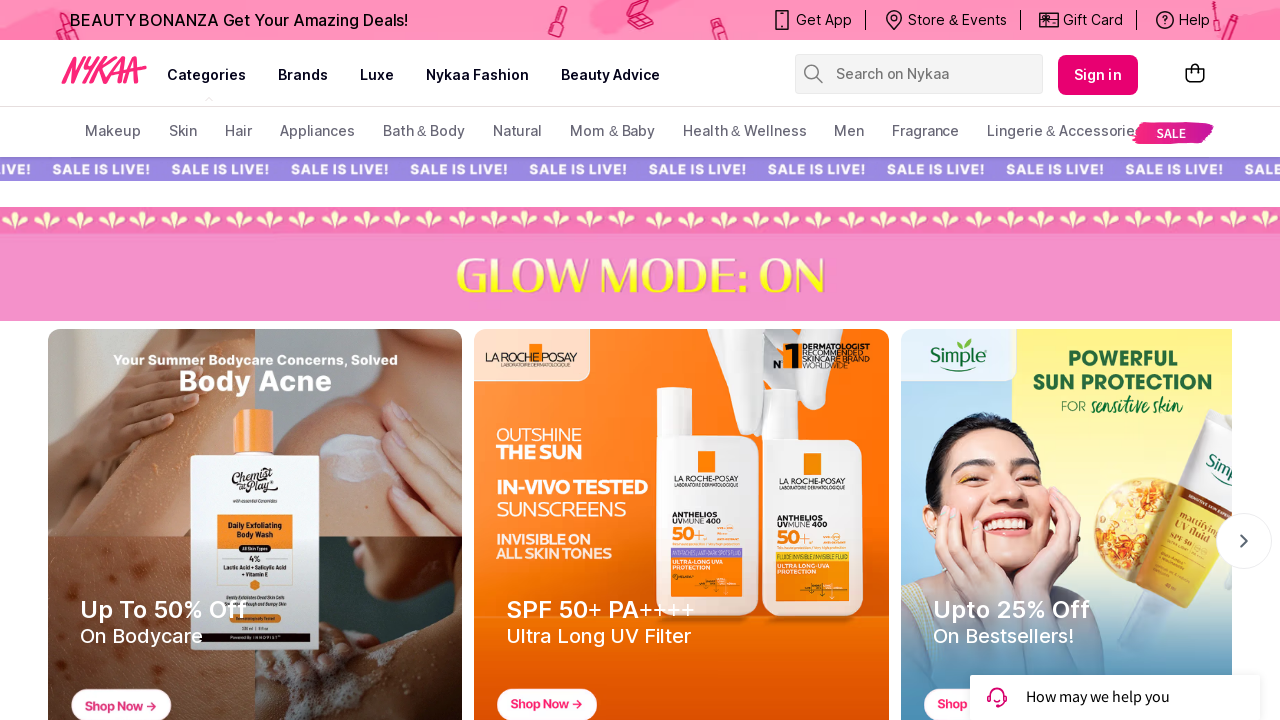

Retrieved button background color property
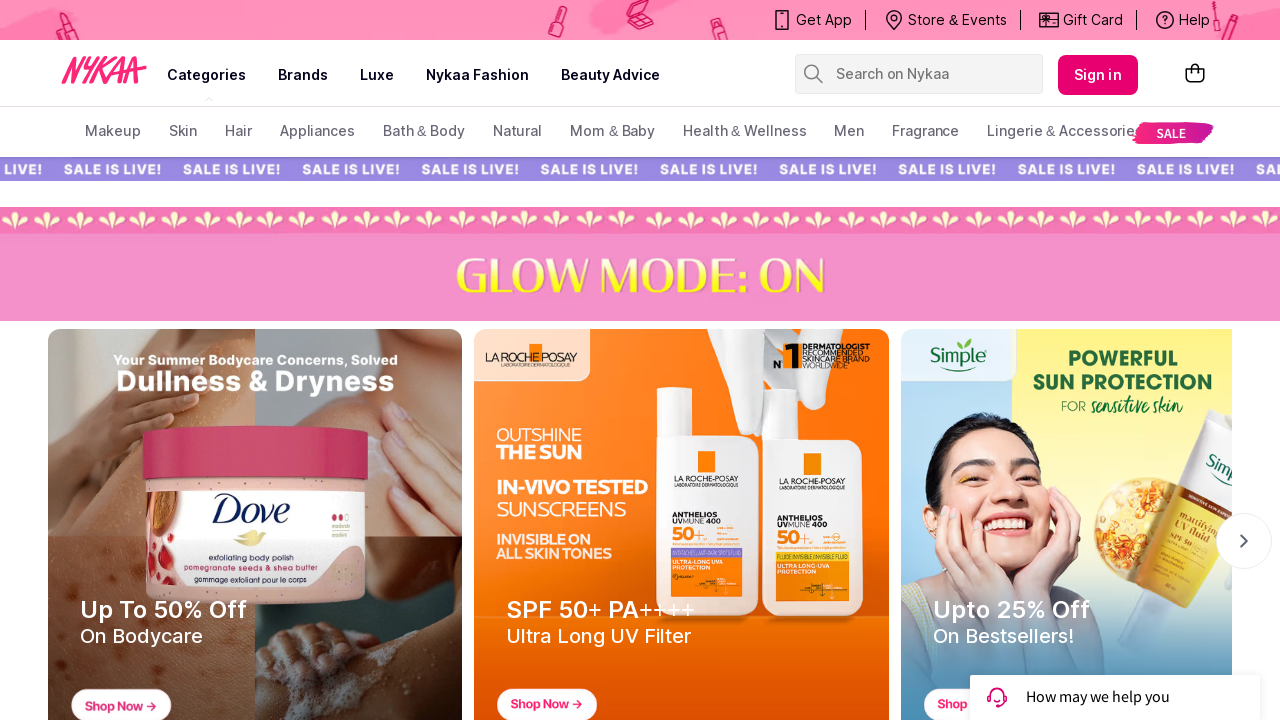

Verified button colors - Text: rgb(255, 255, 255), Background: rgb(232, 0, 113)
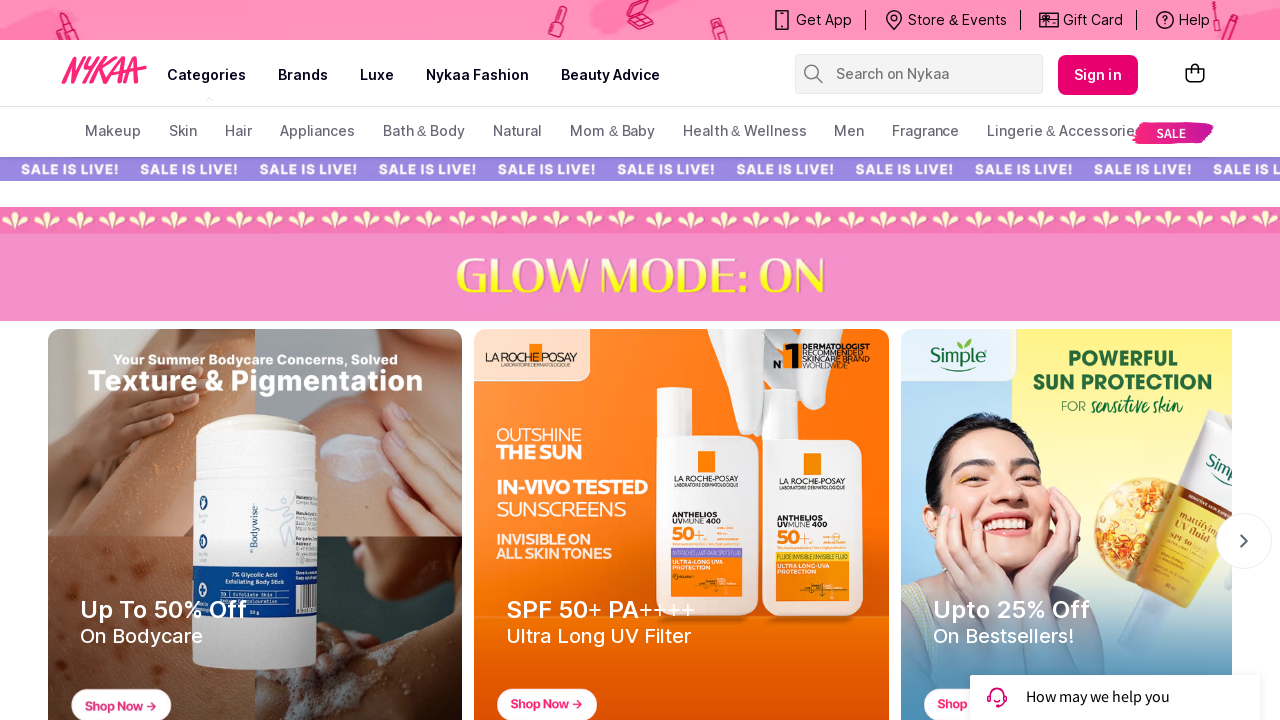

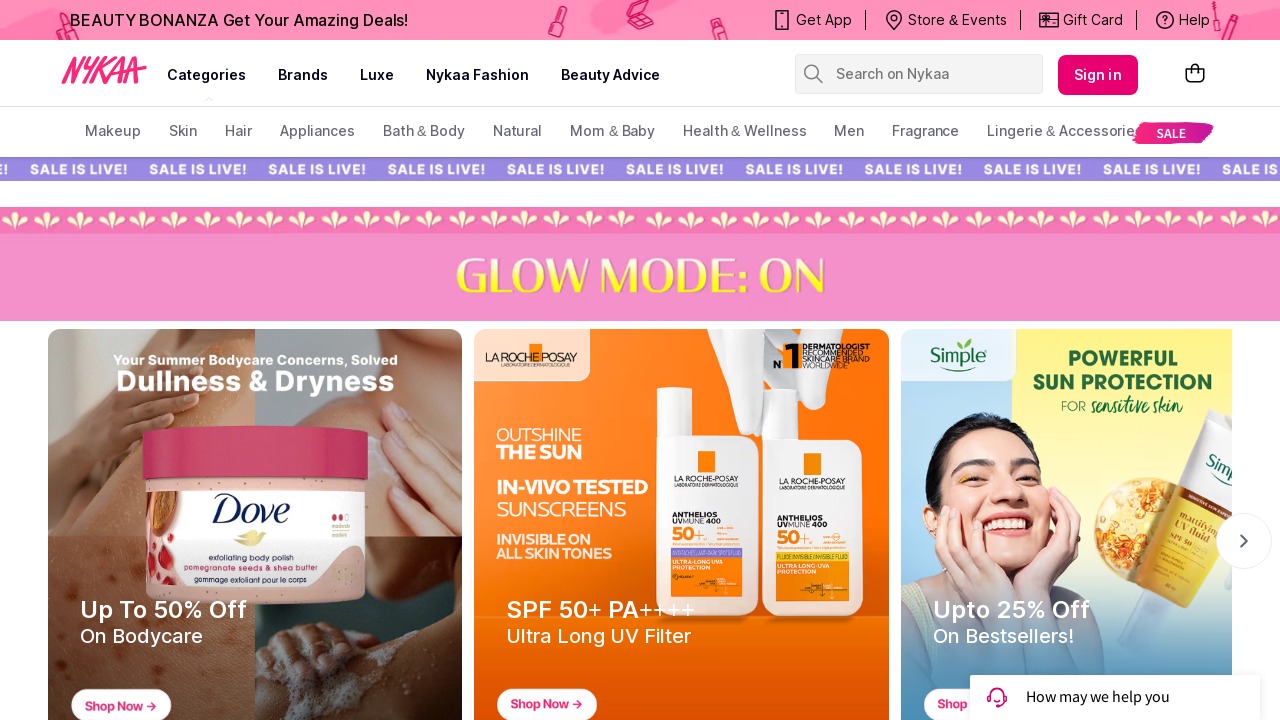